Navigates to Trendyol website and verifies the page loads by checking the title

Starting URL: https://www.trendyol.com/

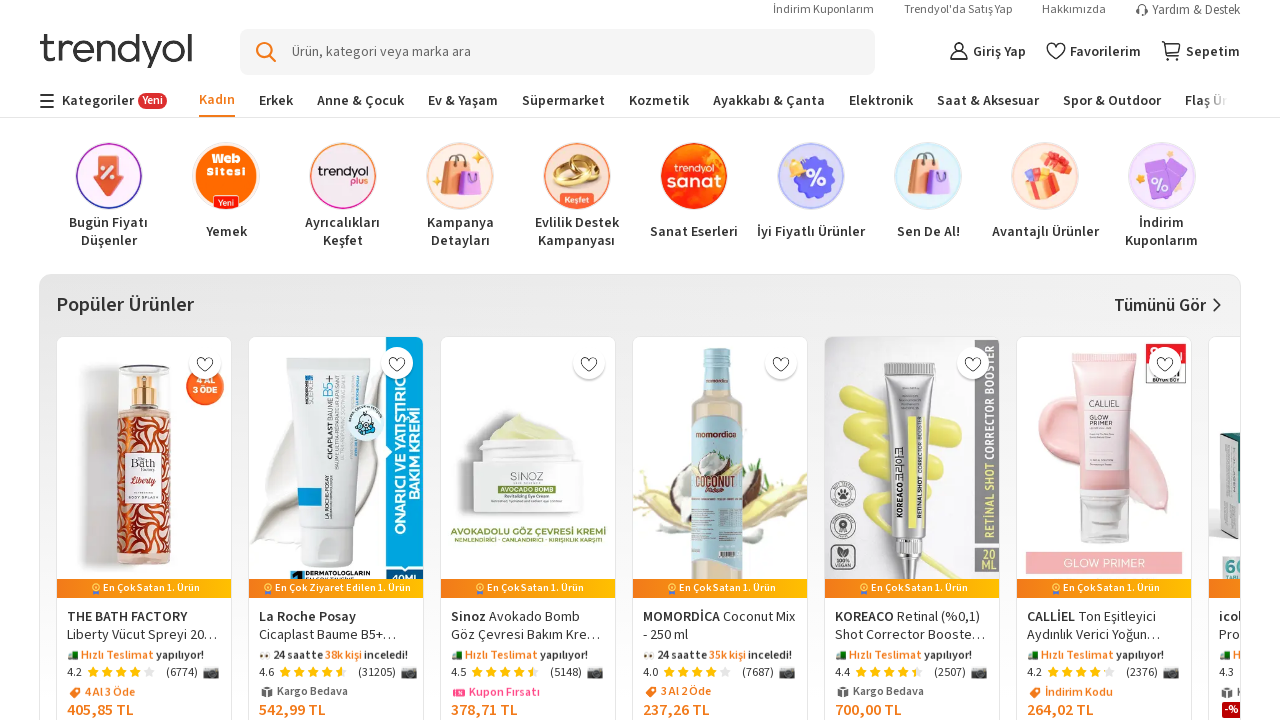

Navigated to Trendyol website
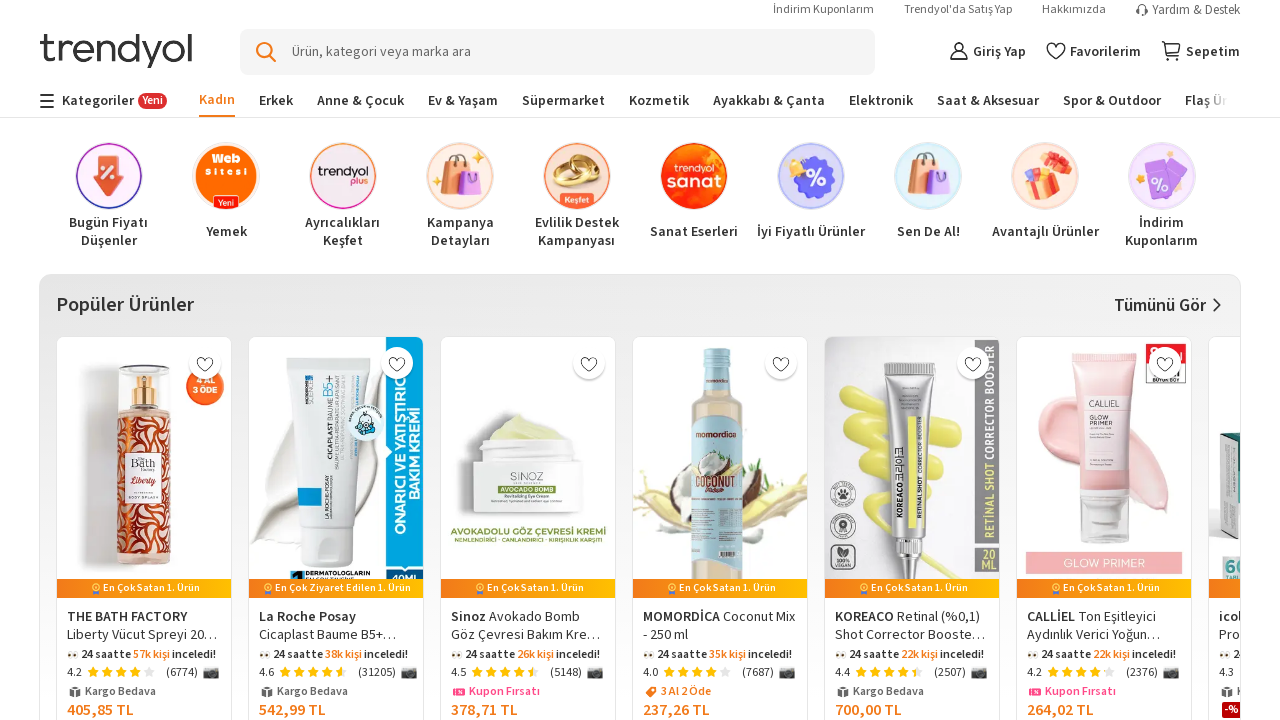

Retrieved page title: En Trend Ürünler Türkiye'nin Online Alışveriş Sitesi Trendyol'da
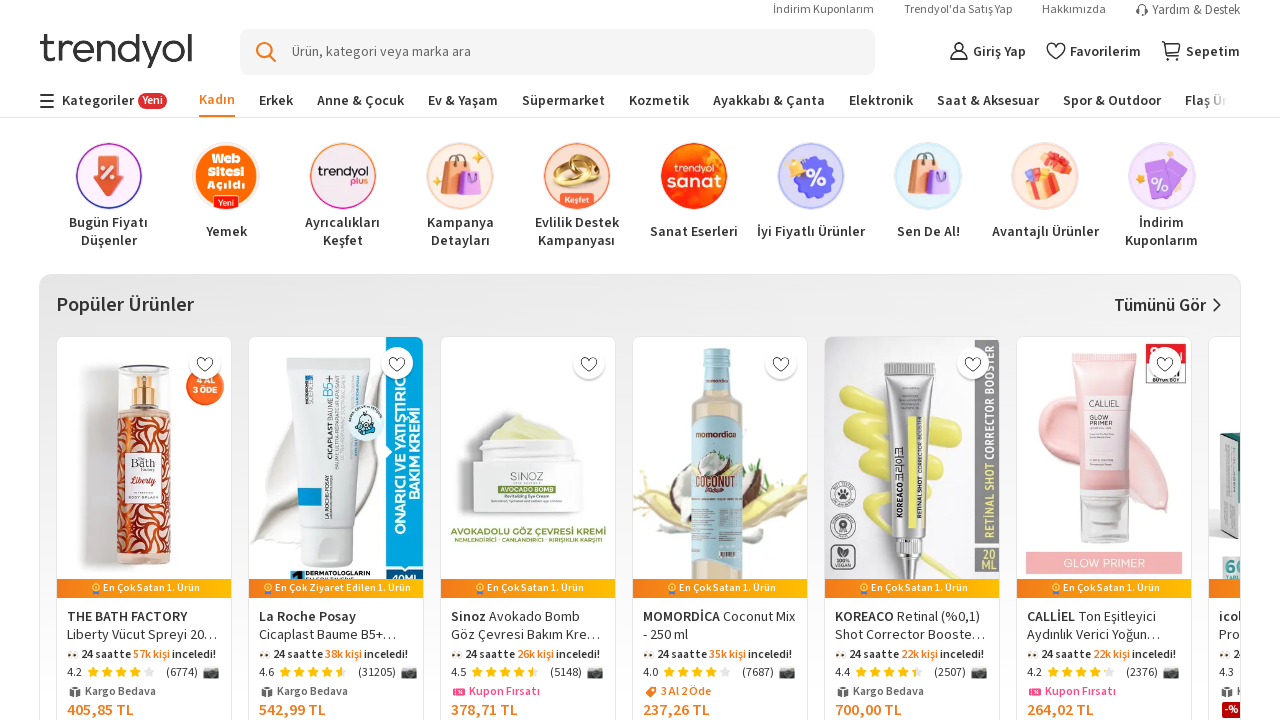

Verified that page title is accessible
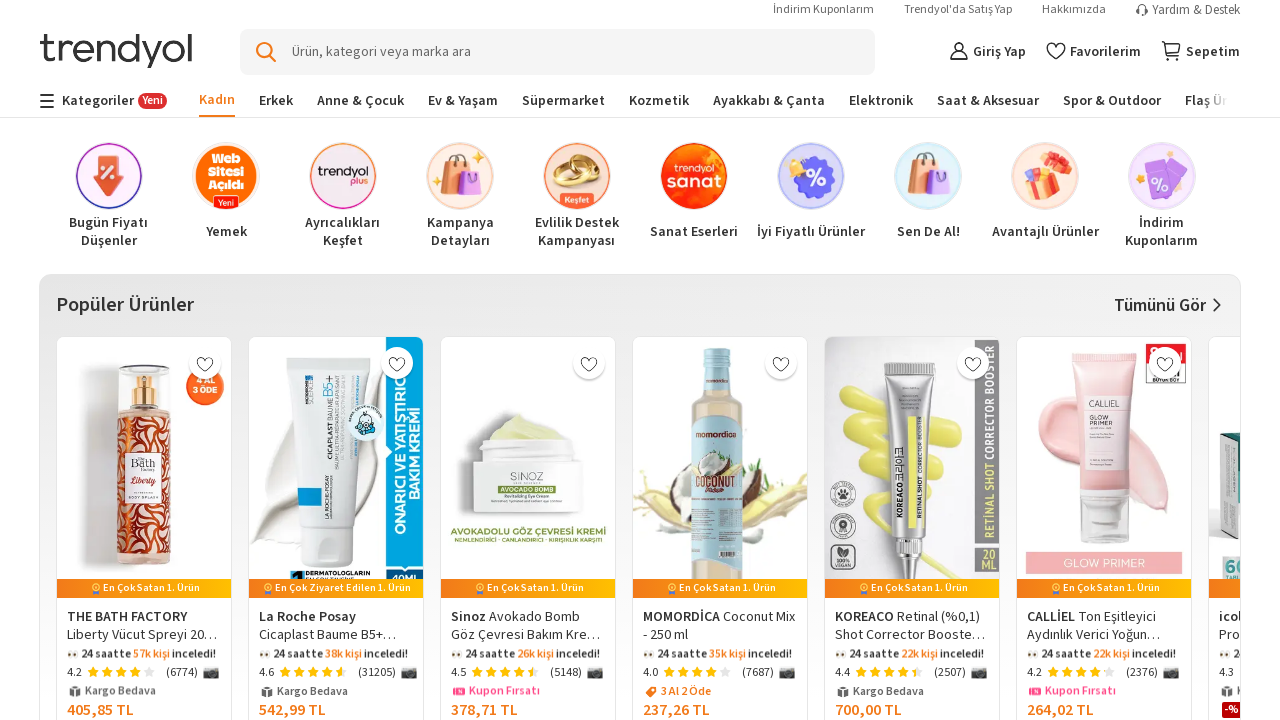

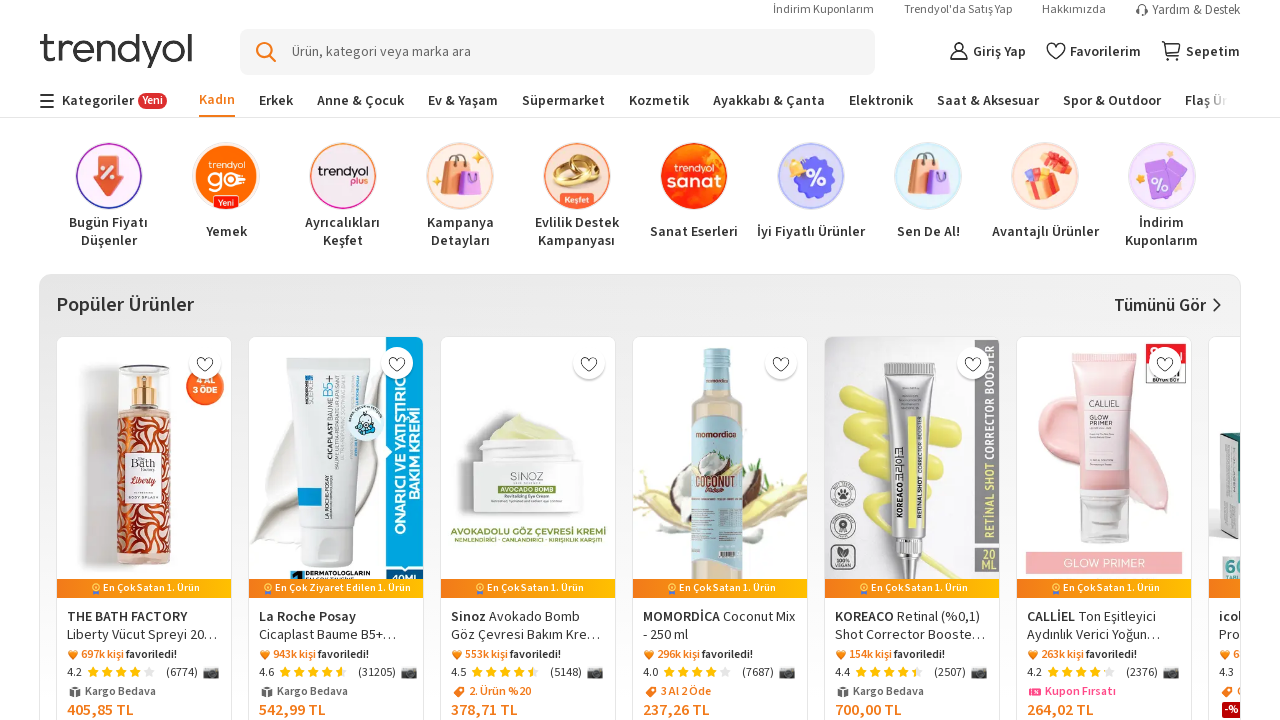